Tests JQuery UI menu navigation by hovering through nested menu items and clicking on a final menu option

Starting URL: https://the-internet.herokuapp.com/jqueryui/menu#

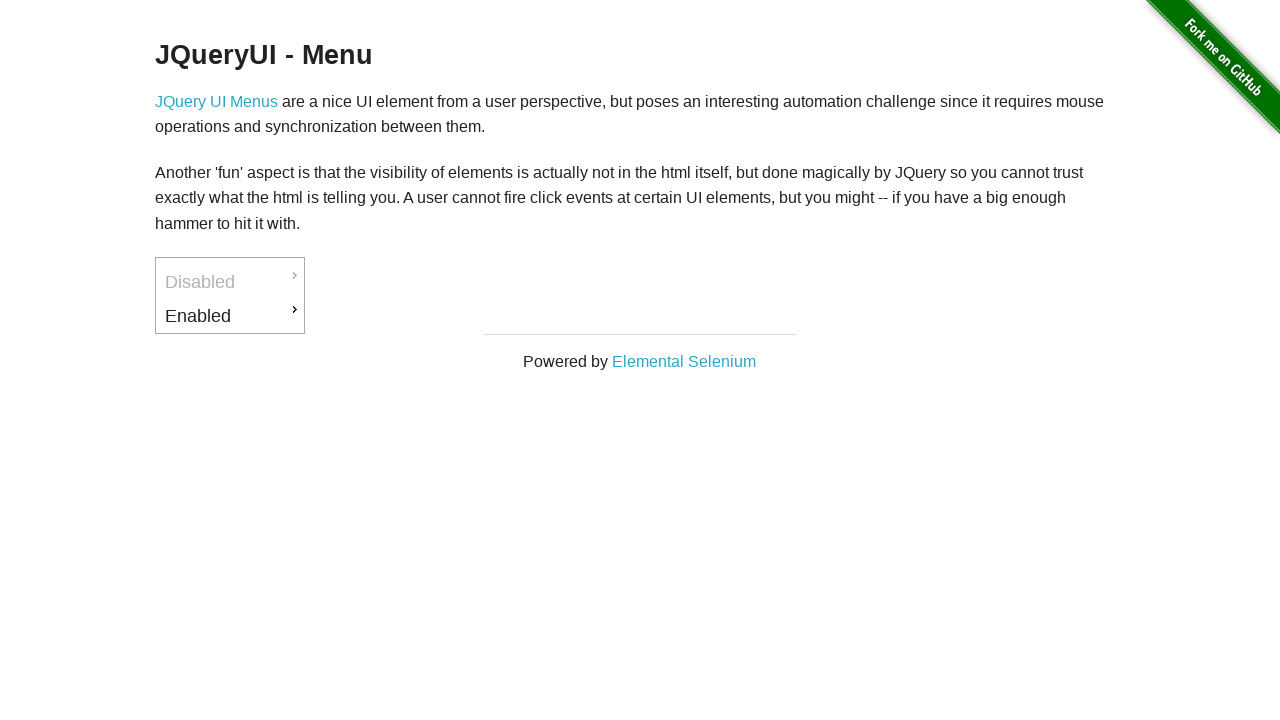

Hovered over first menu item at (230, 316) on #ui-id-3
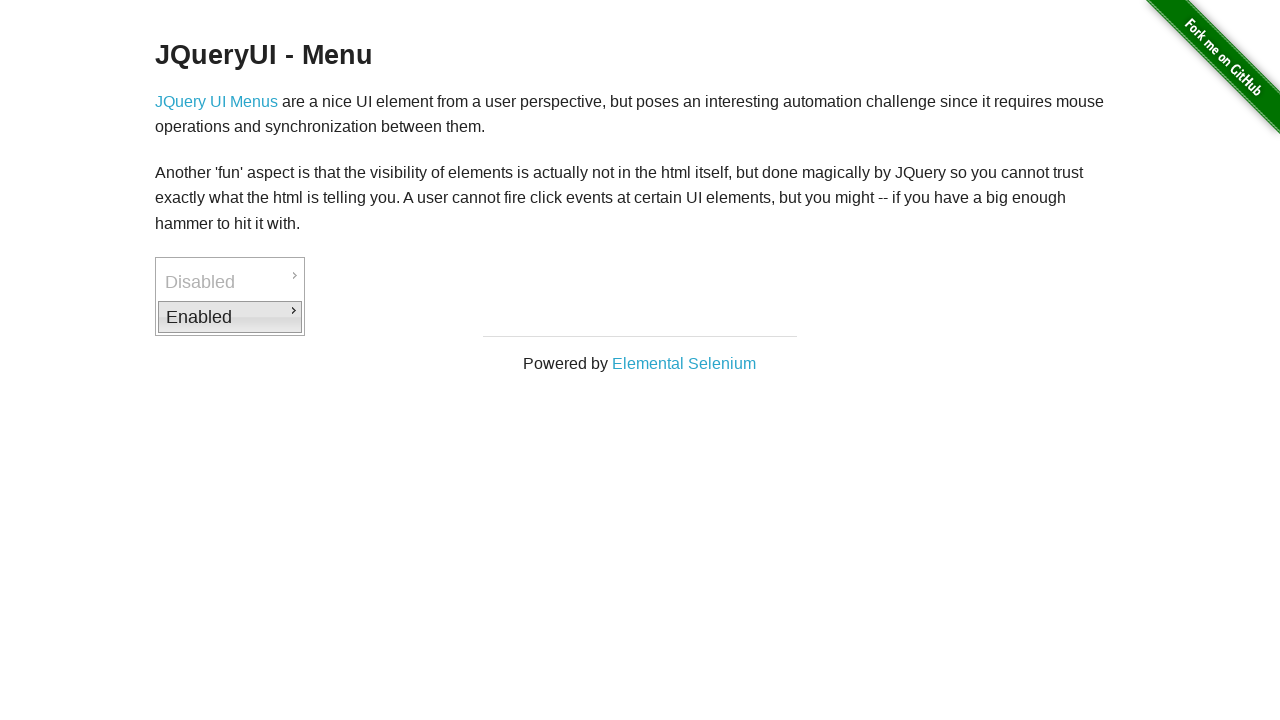

Waited for submenu to appear
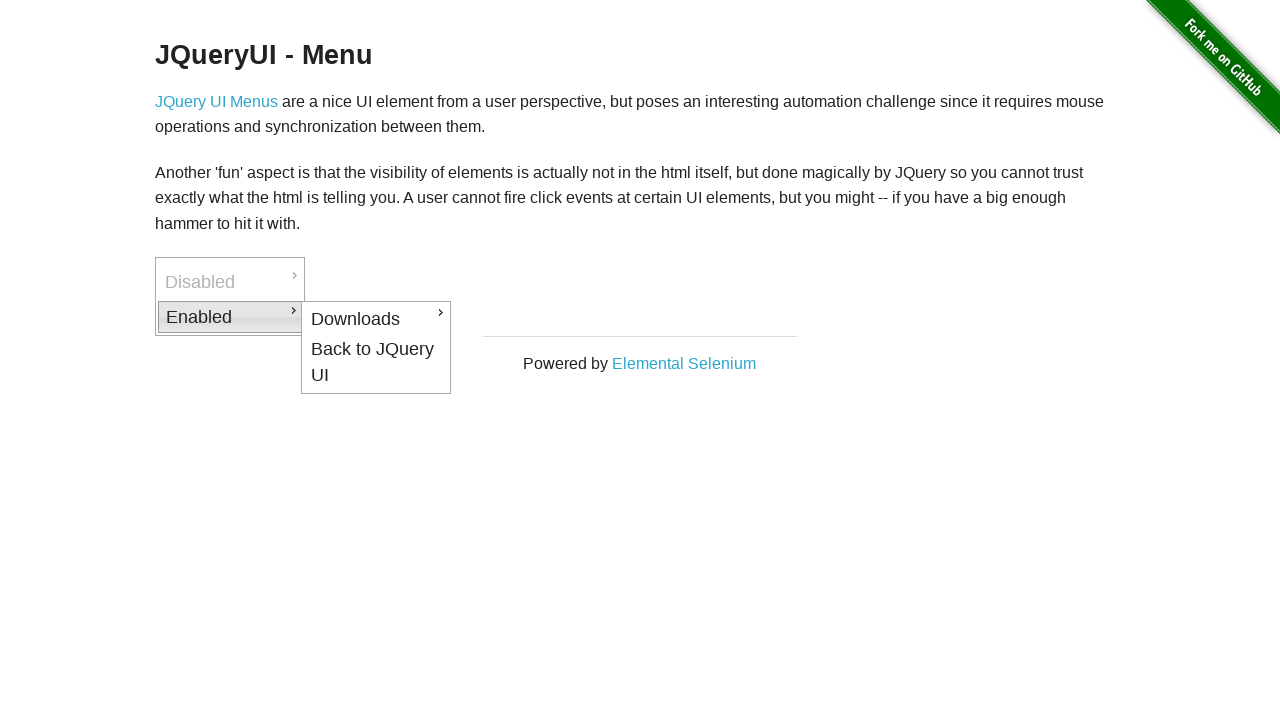

Hovered over second menu item at (376, 319) on #ui-id-4
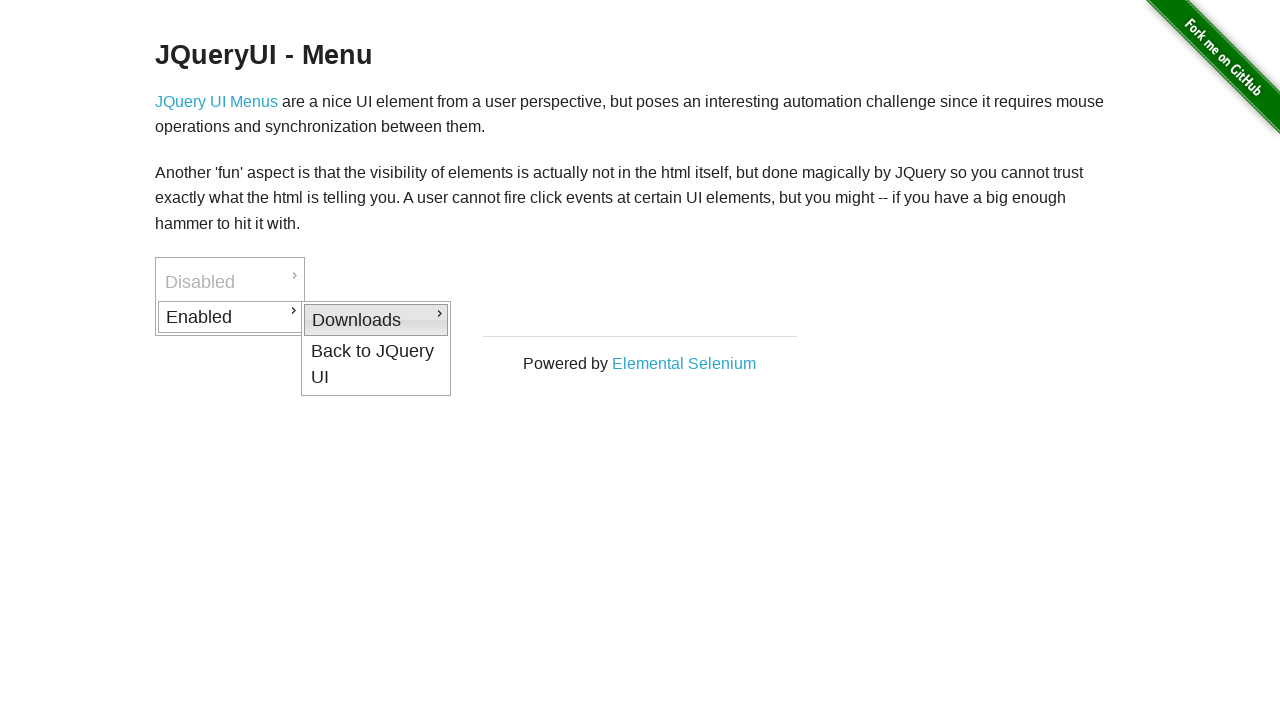

Waited for nested submenu to appear
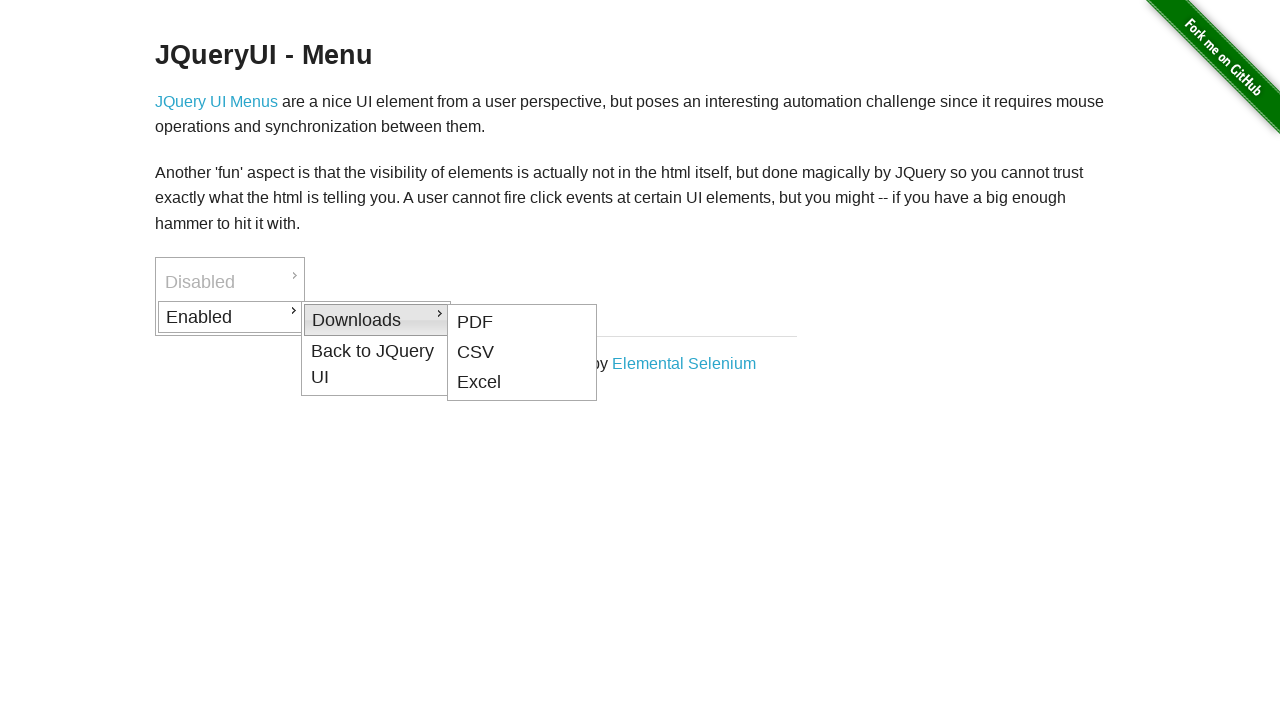

Clicked on final menu item at (522, 322) on #ui-id-5
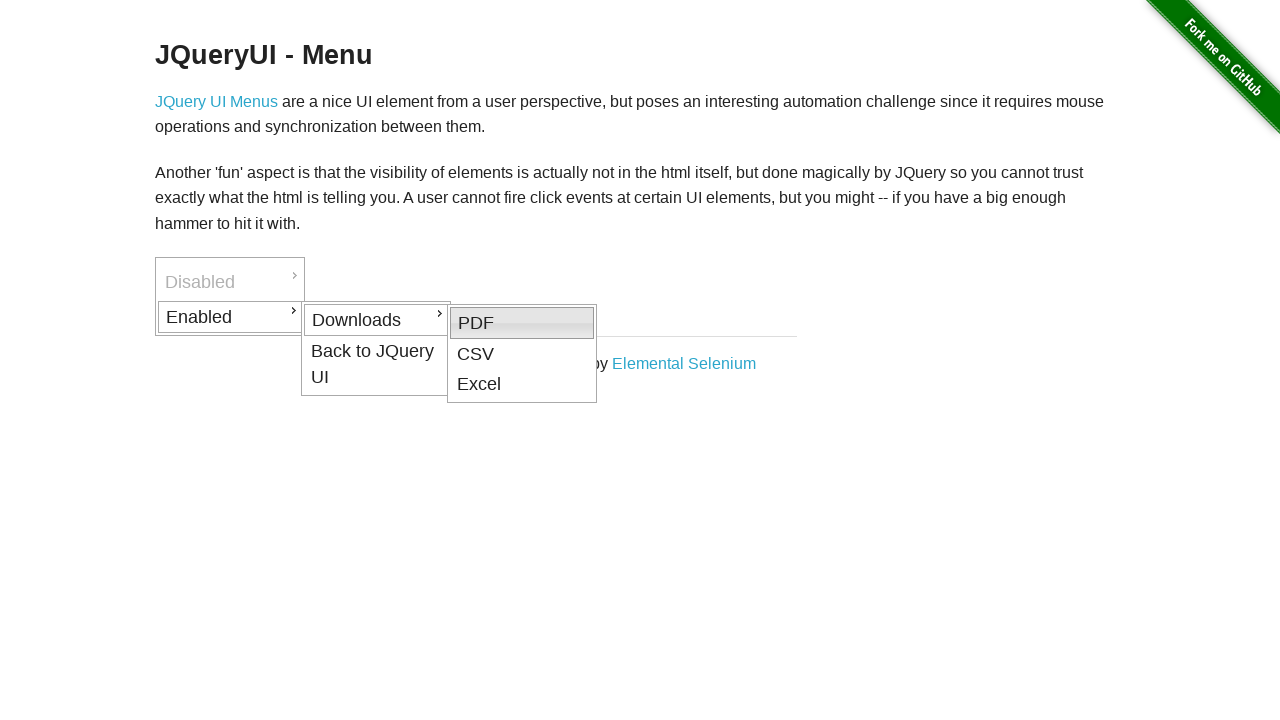

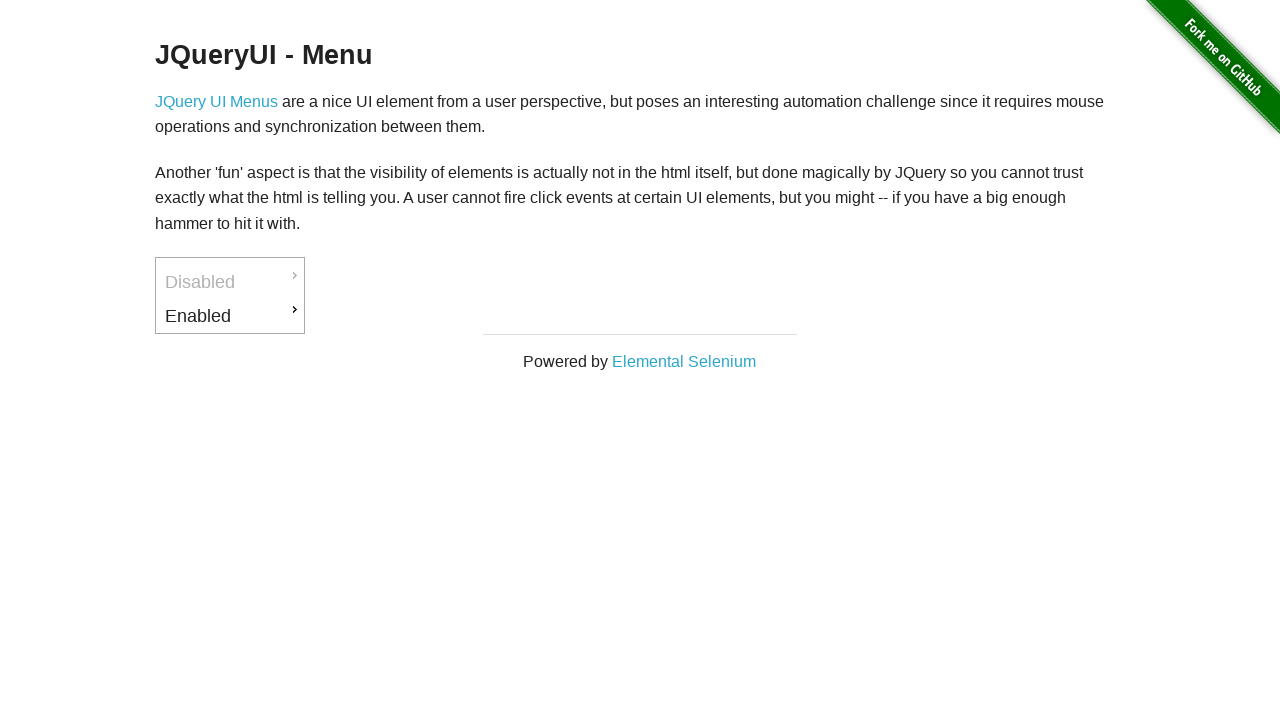